Tests checkbox functionality by clicking checkboxes and verifying their selected/unselected states through multiple toggle operations

Starting URL: http://the-internet.herokuapp.com/checkboxes

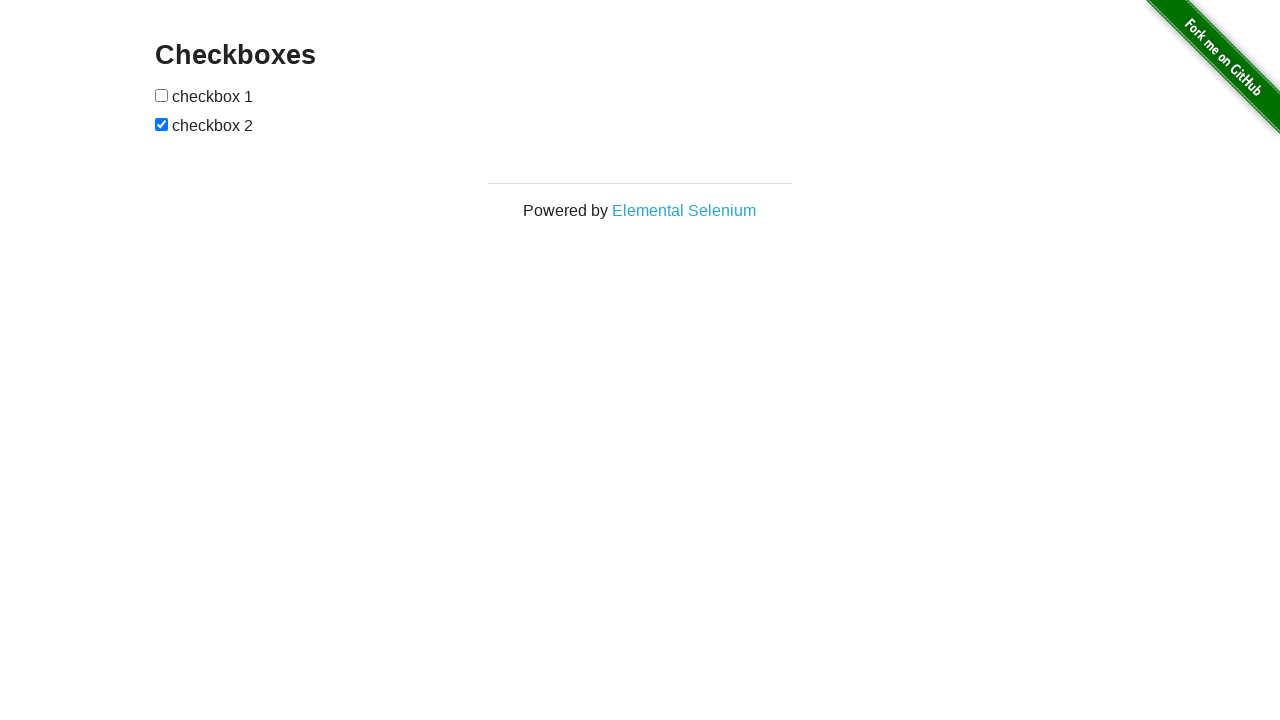

Clicked first checkbox to select it at (162, 95) on [type=checkbox]
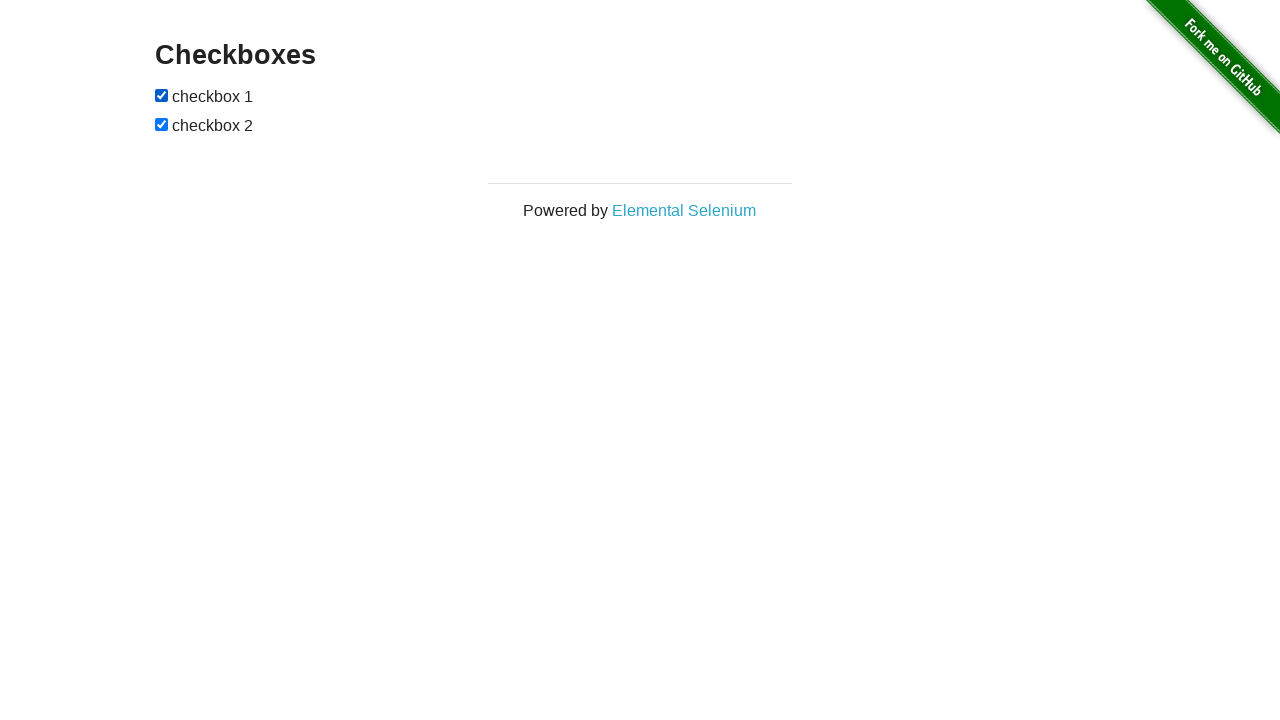

Verified first checkbox is selected
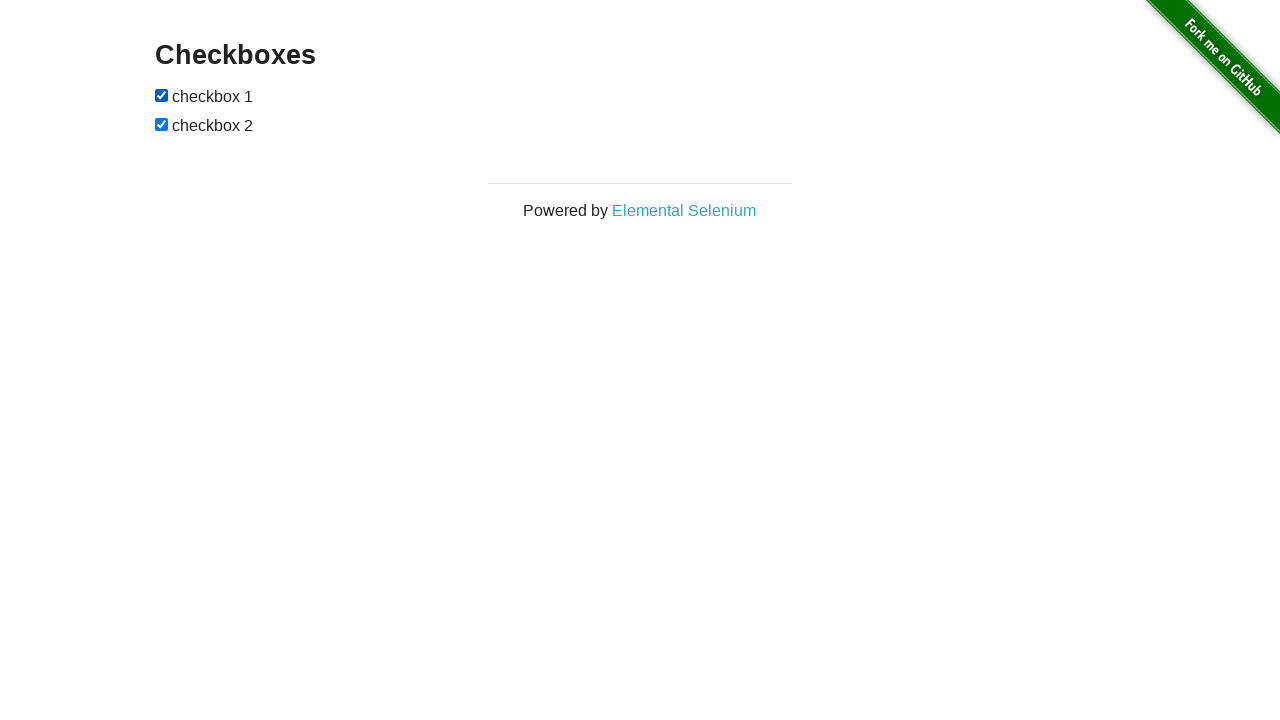

Clicked first checkbox again to unselect it at (162, 95) on [type=checkbox]
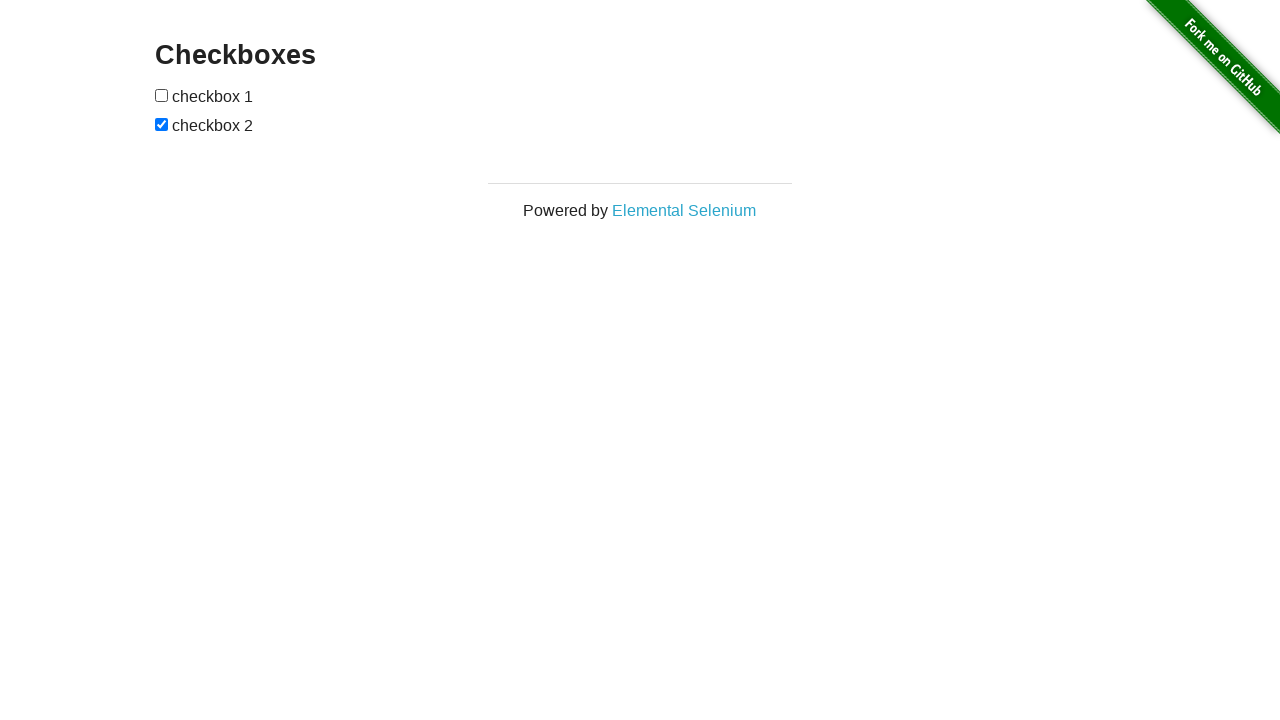

Verified first checkbox is unselected
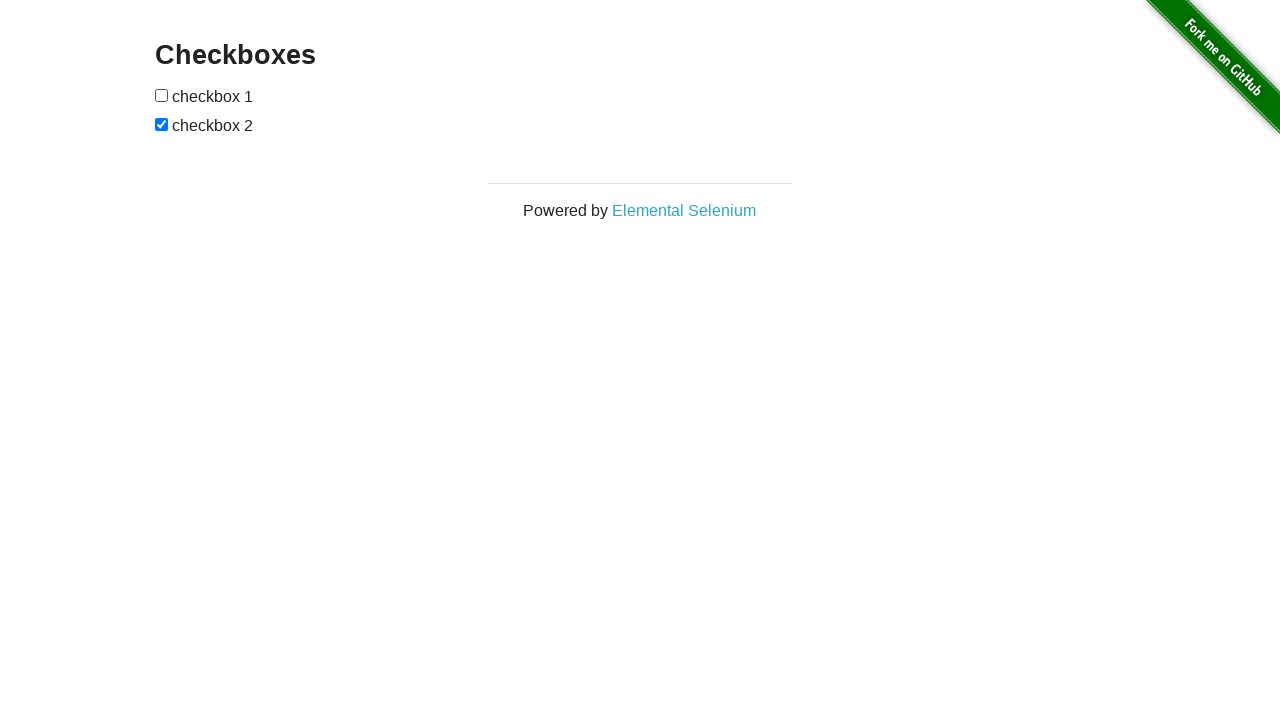

Clicked second checkbox to unselect it at (162, 124) on #checkboxes input:nth-of-type(2)
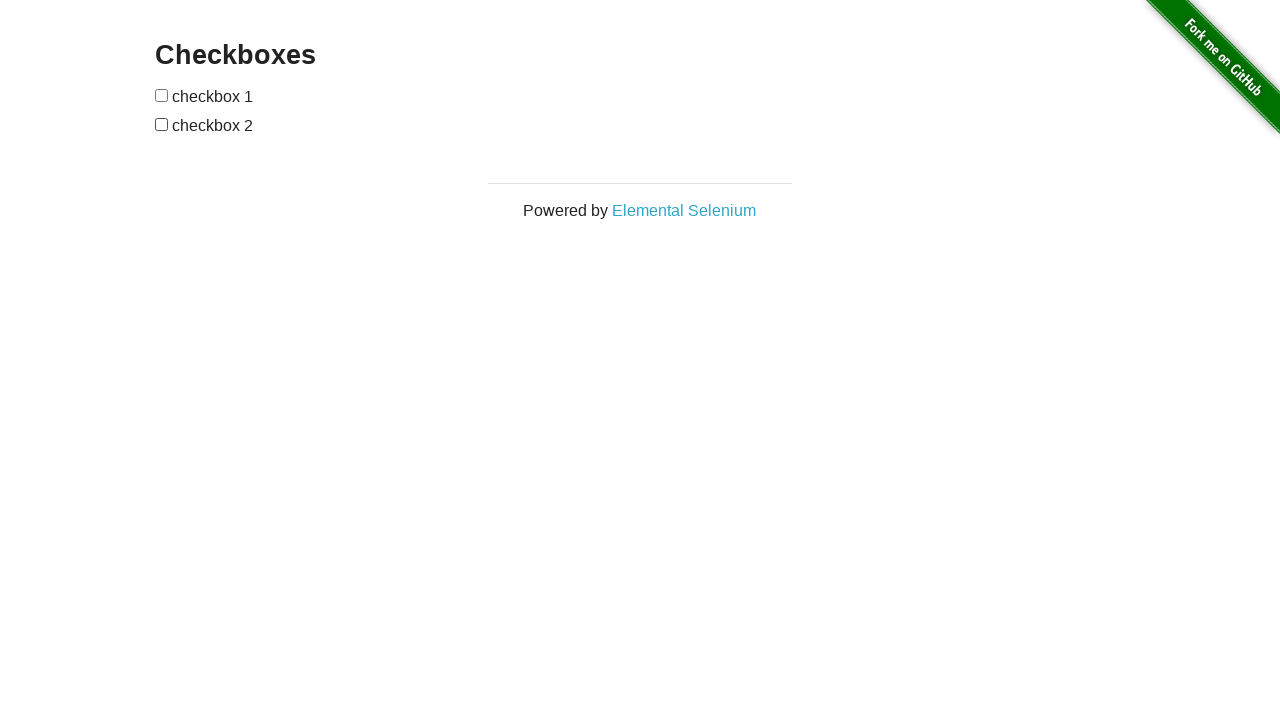

Verified second checkbox is unselected
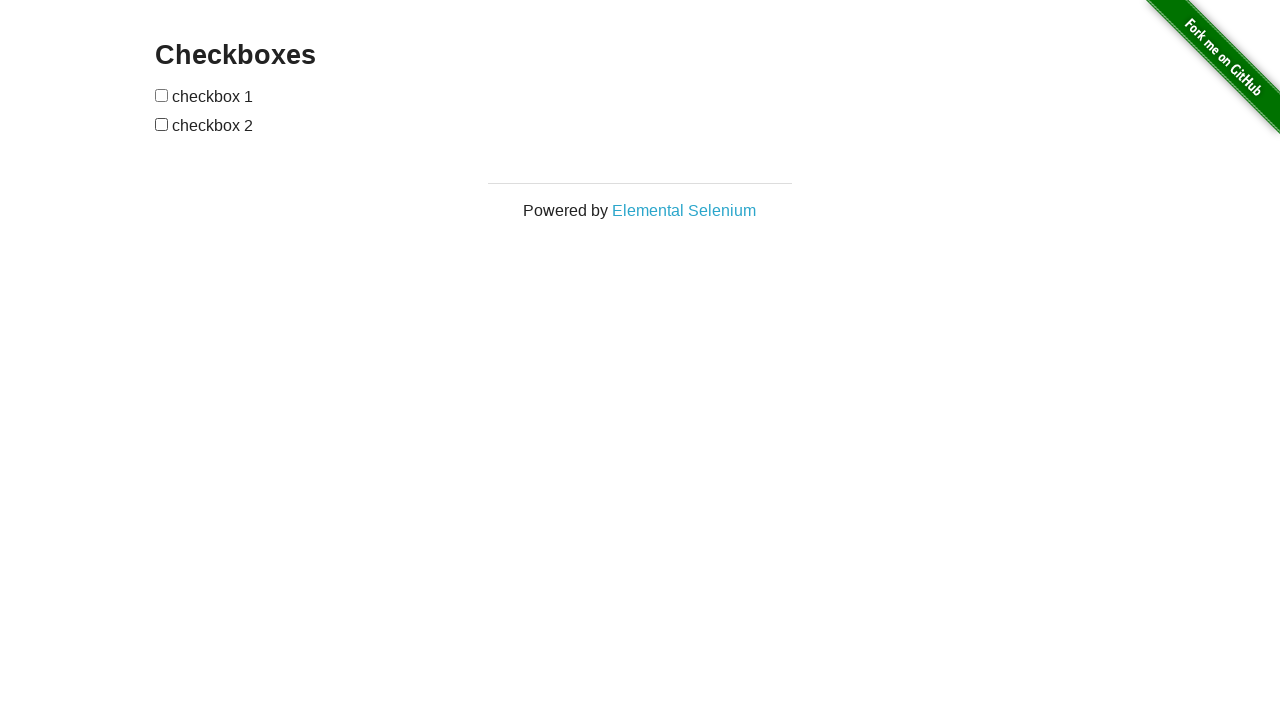

Clicked second checkbox again to select it at (162, 124) on #checkboxes input:nth-of-type(2)
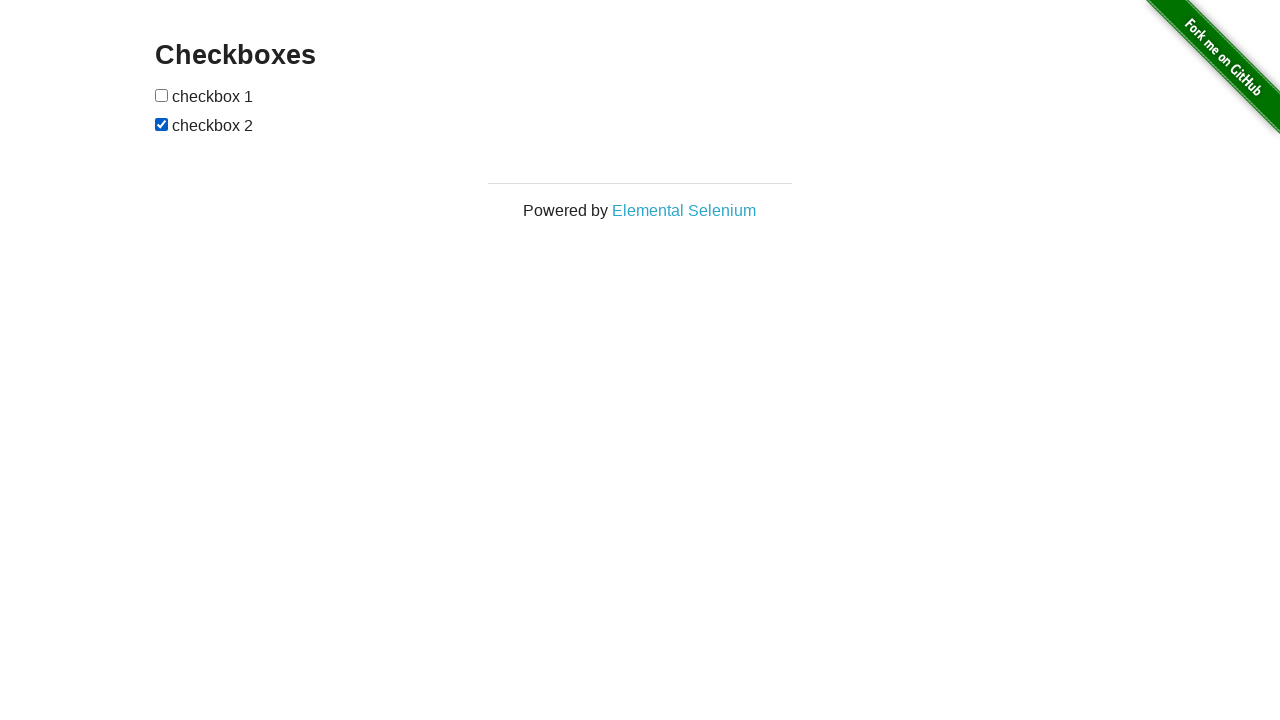

Verified second checkbox is selected
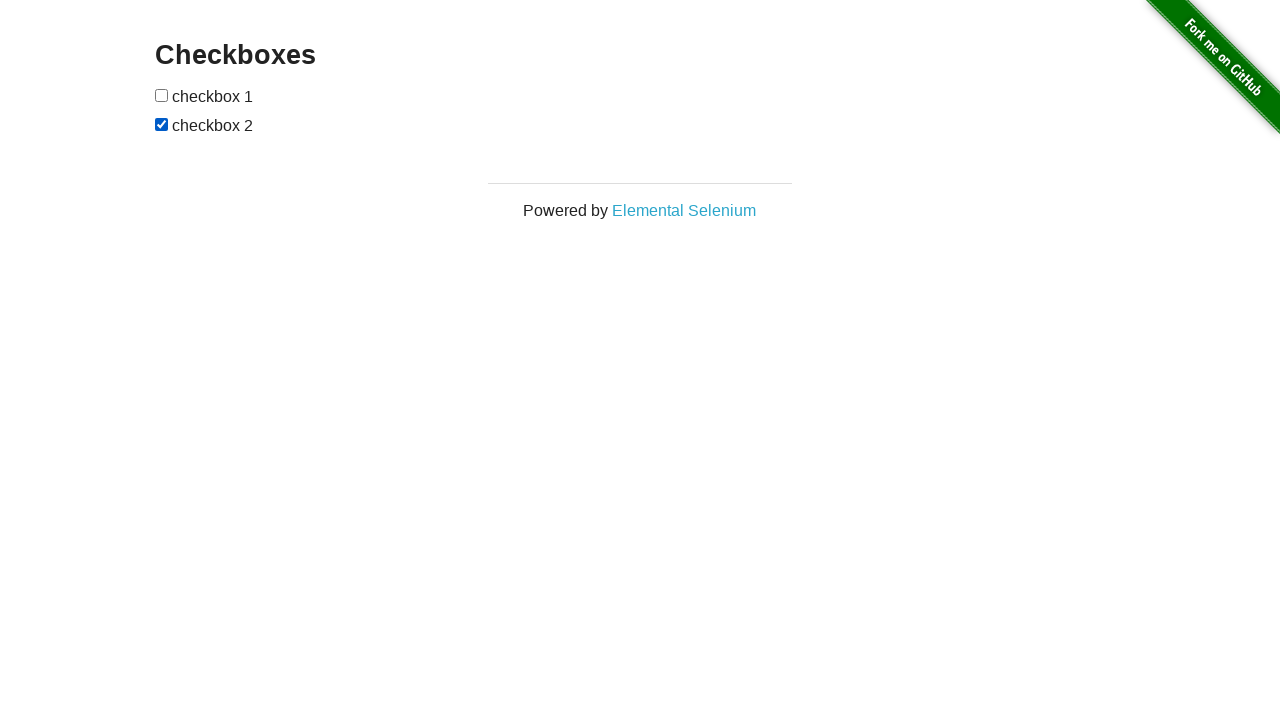

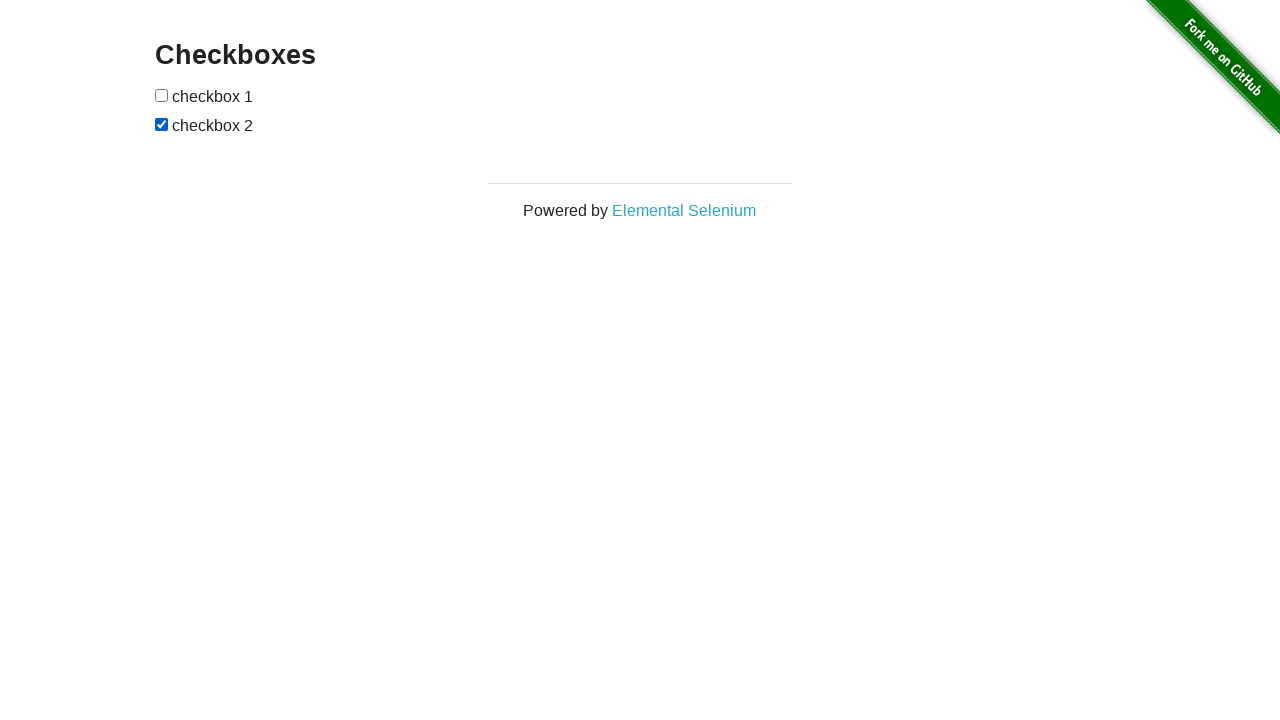